Tests wait functionality by clicking buttons that trigger delayed element appearances and verifying the elements become visible

Starting URL: https://www.hyrtutorials.com/p/waits-demo.html

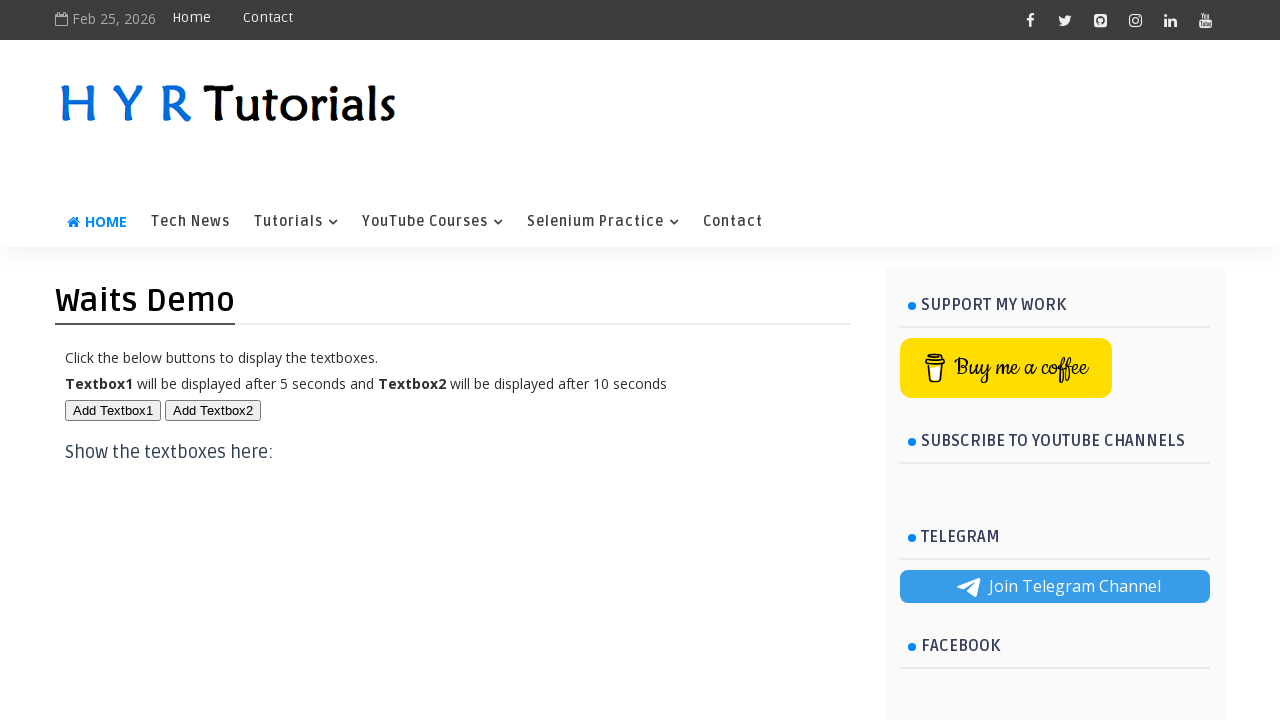

Clicked first button to trigger delayed element appearance at (113, 410) on #btn1
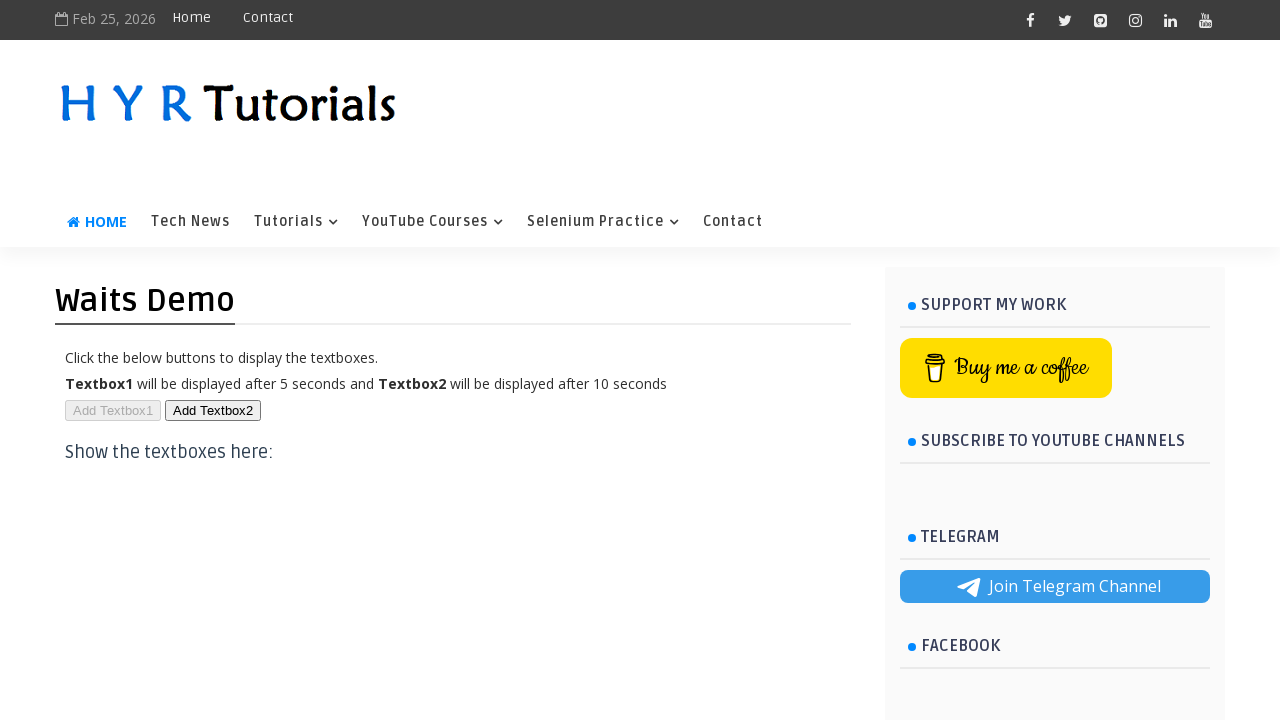

First text field became visible
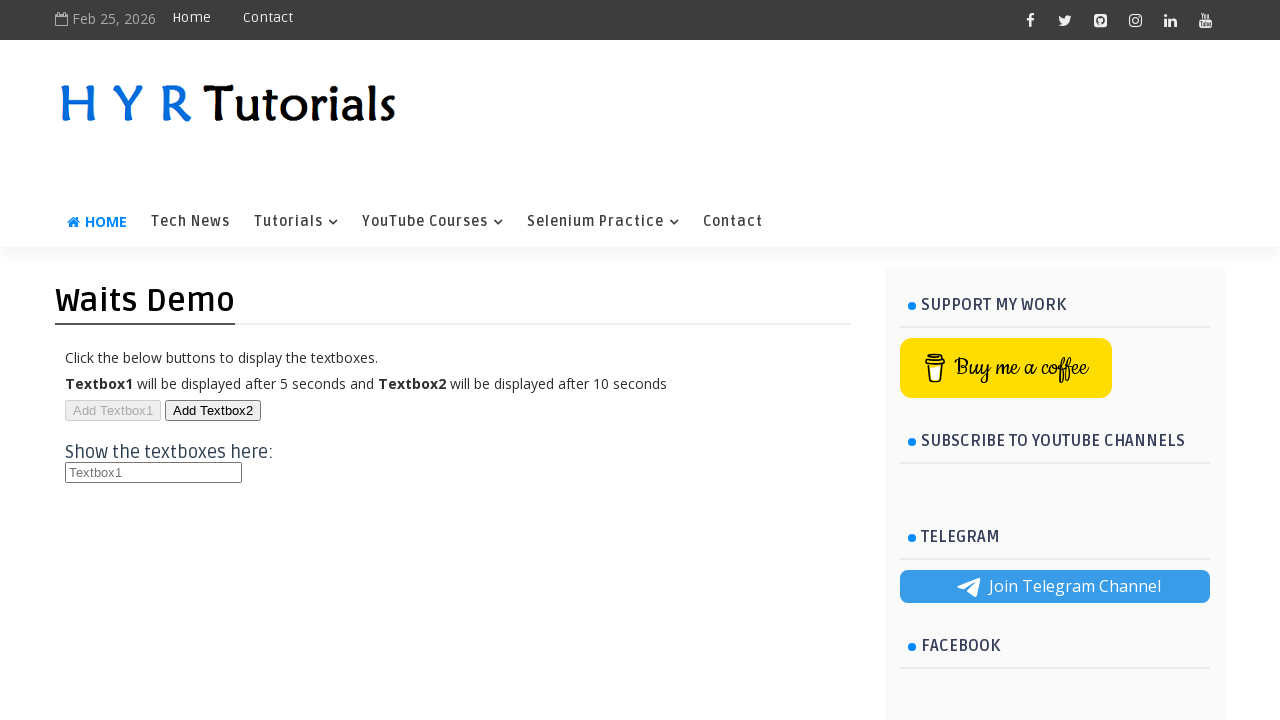

Clicked second button to trigger another delayed element appearance at (213, 410) on #btn2
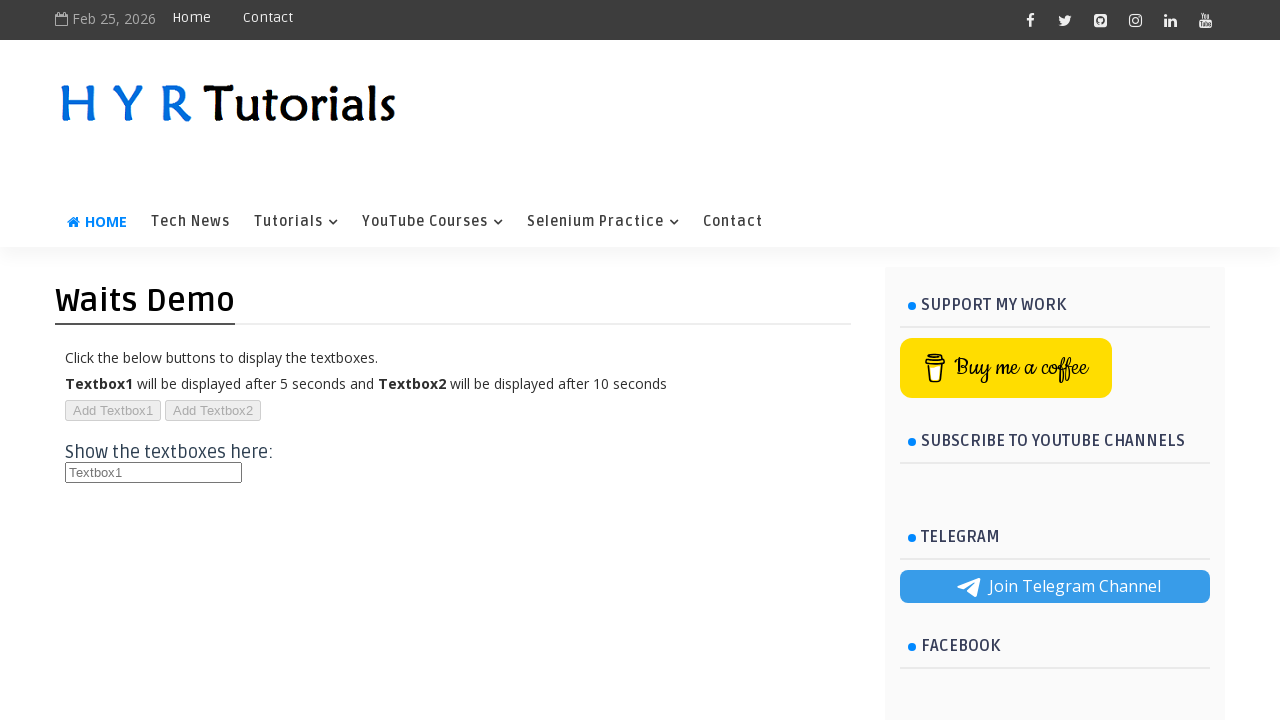

Second text field became visible
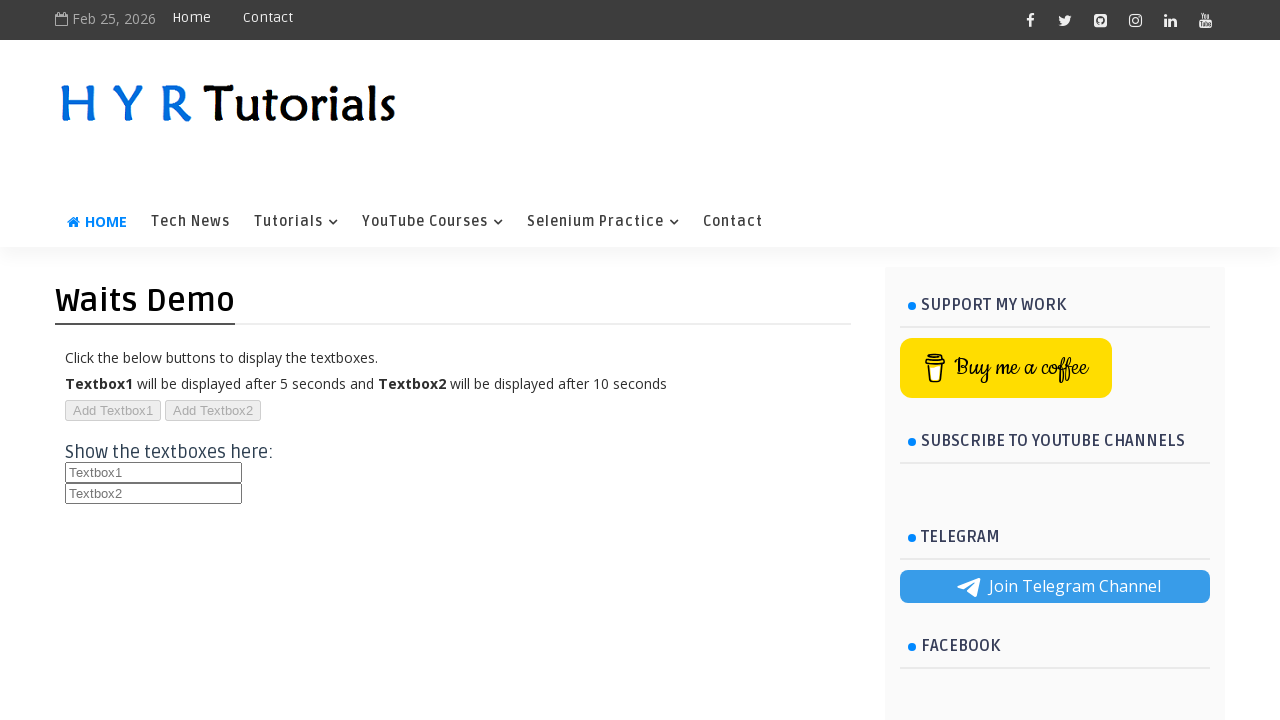

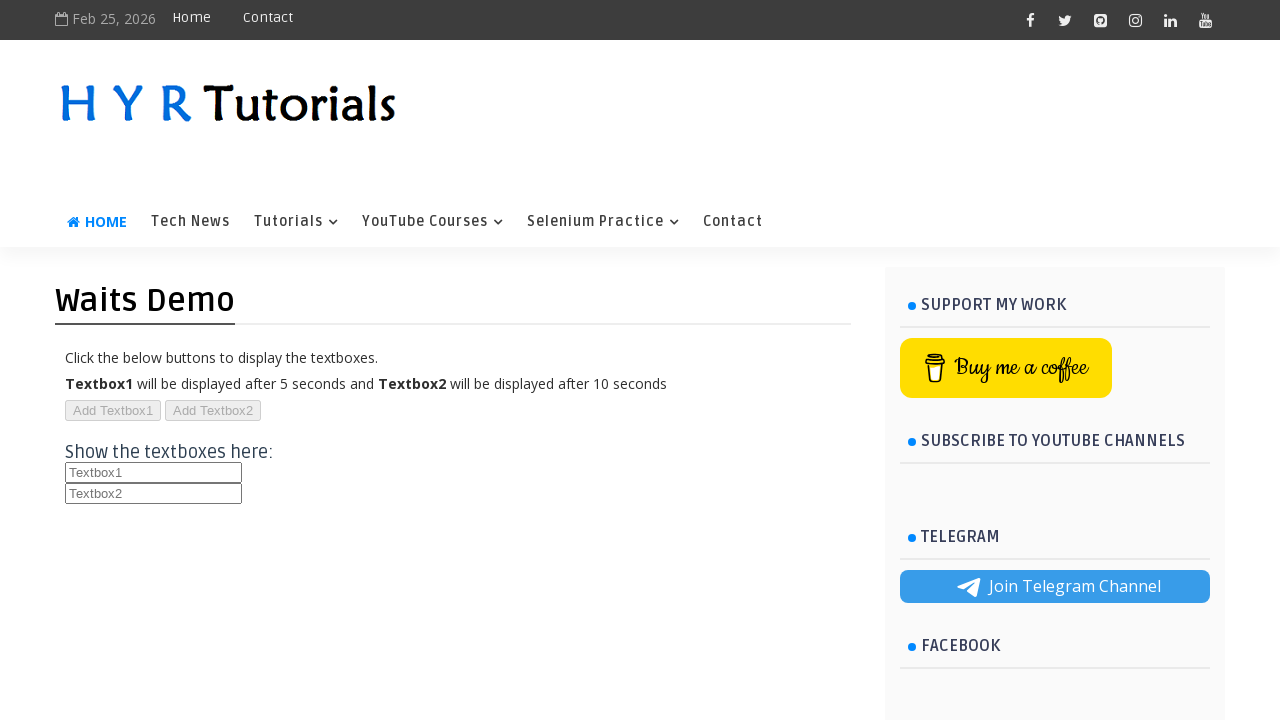